Tests a practice form by filling in email, password, name fields, checking a checkbox, selecting a radio button, and submitting the form to verify a success message appears

Starting URL: https://rahulshettyacademy.com/angularpractice/

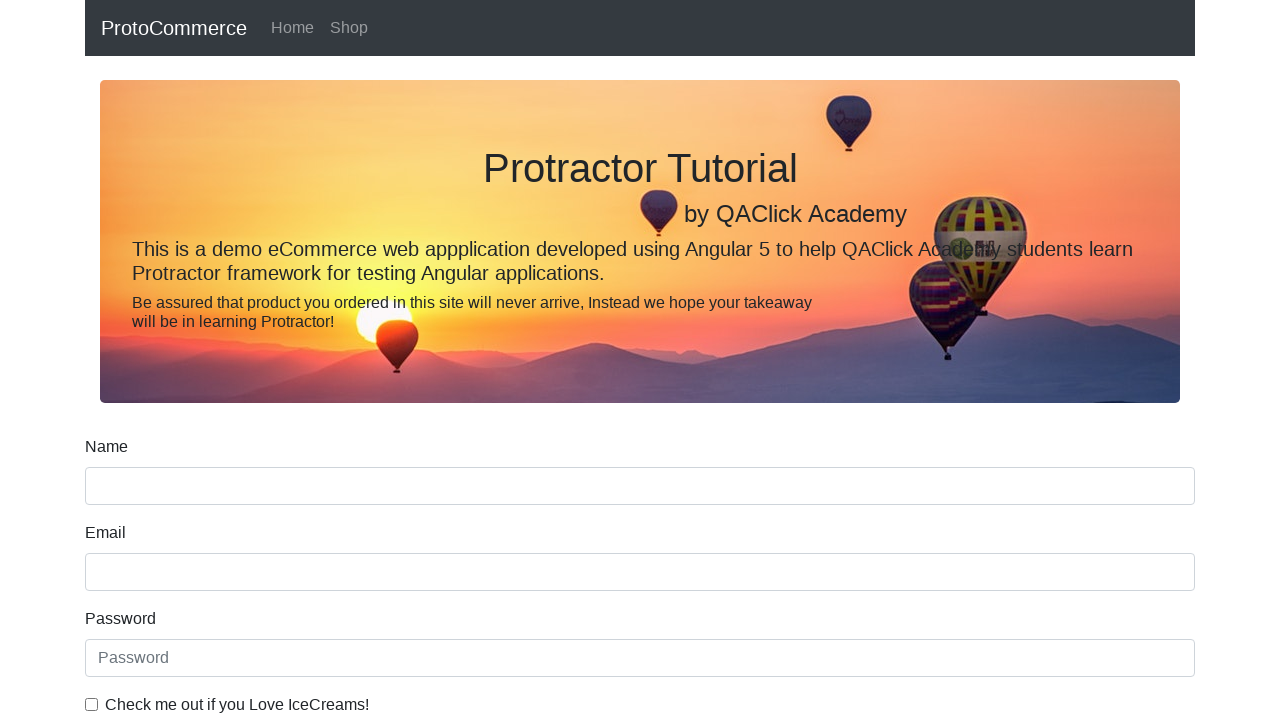

Filled email field with 'hello@gmail.com' on input[name='email']
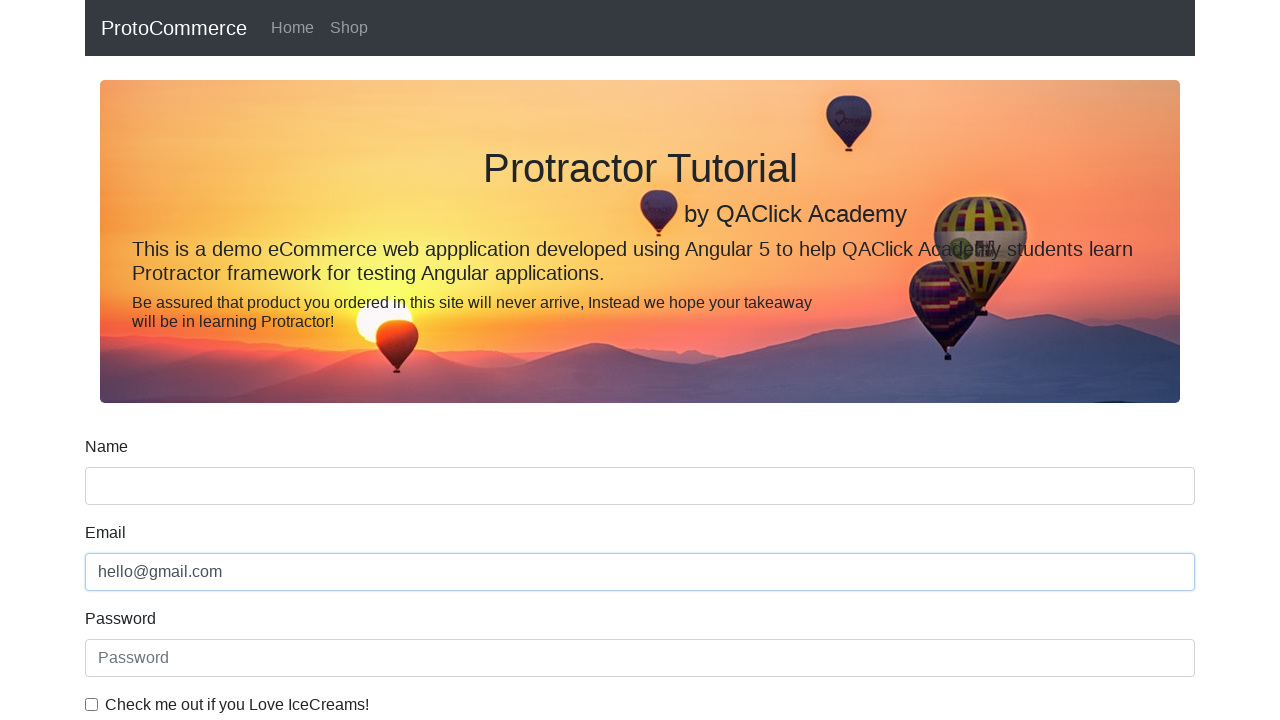

Filled password field with 'test1234!' on #exampleInputPassword1
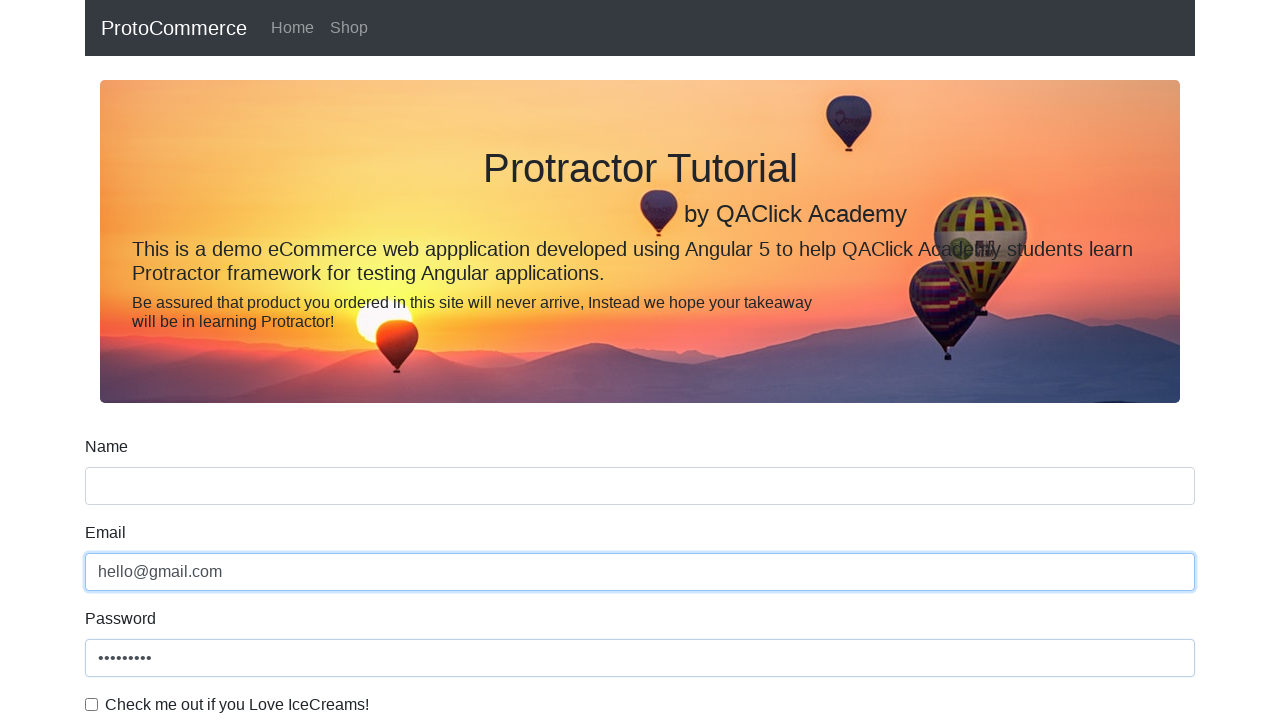

Clicked checkbox to enable agreement at (92, 704) on #exampleCheck1
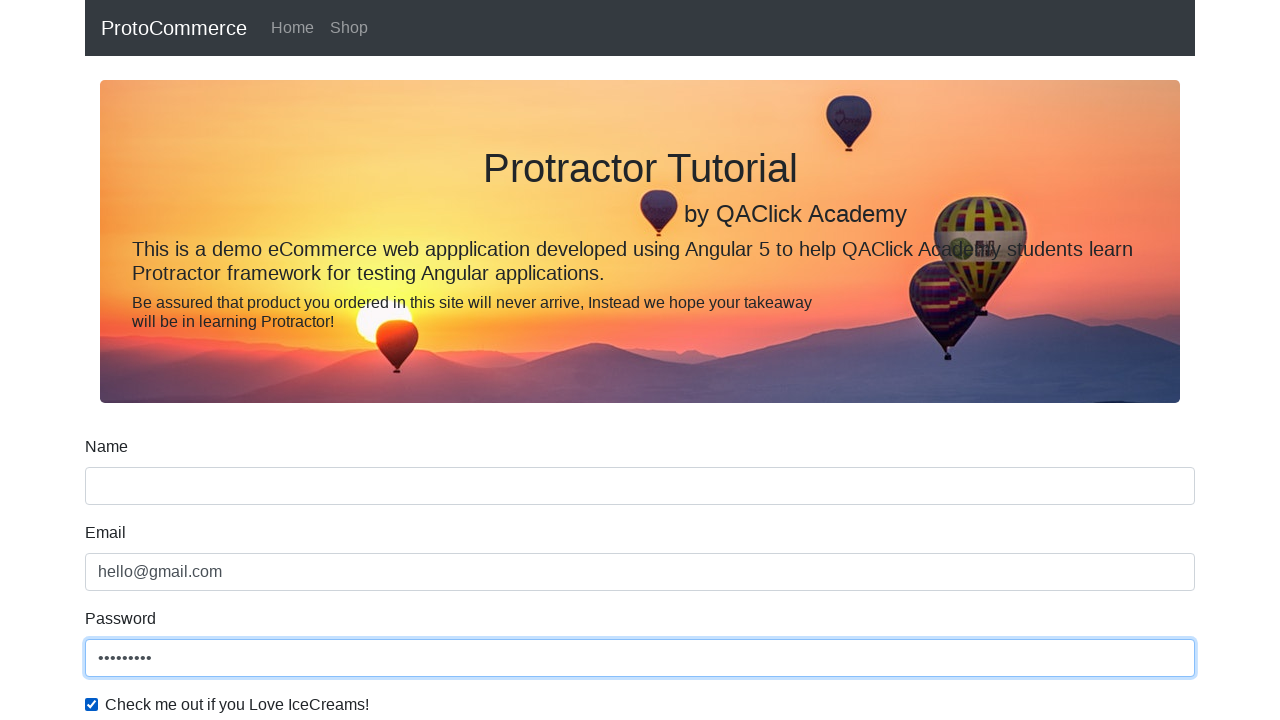

Filled name field with 'yeon' on input[name='name']
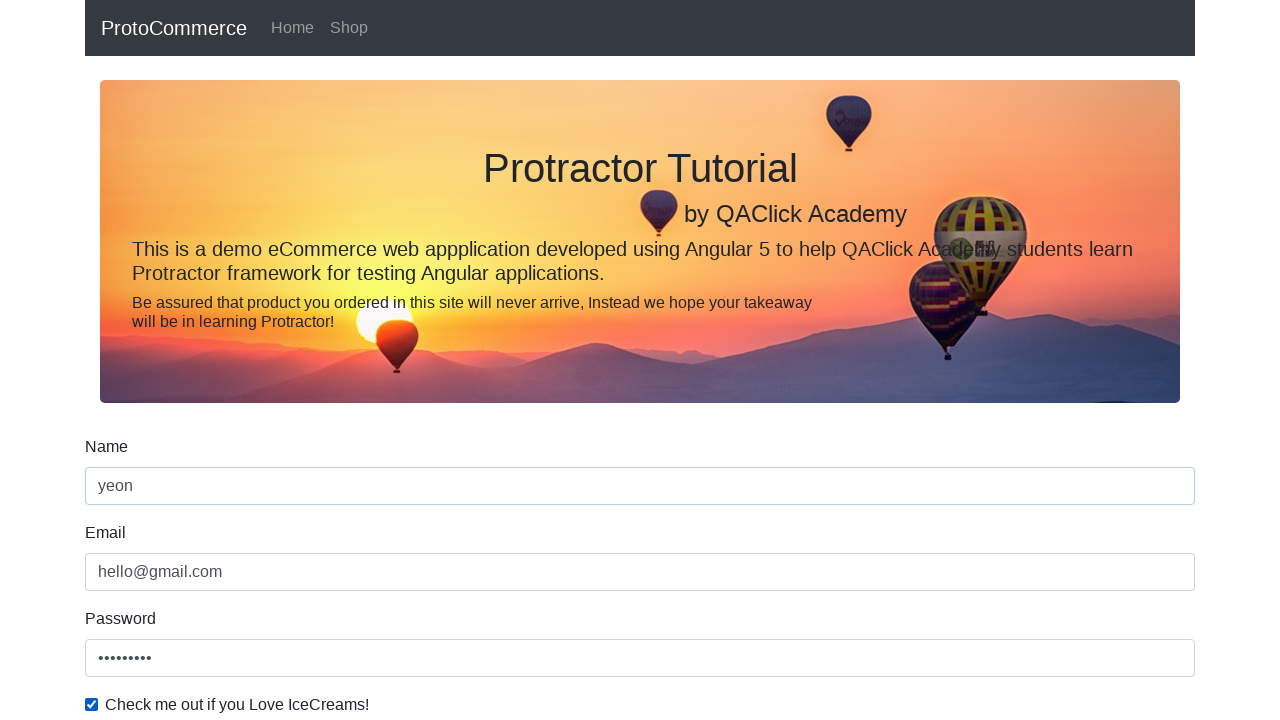

Selected radio button option at (238, 360) on #inlineRadio1
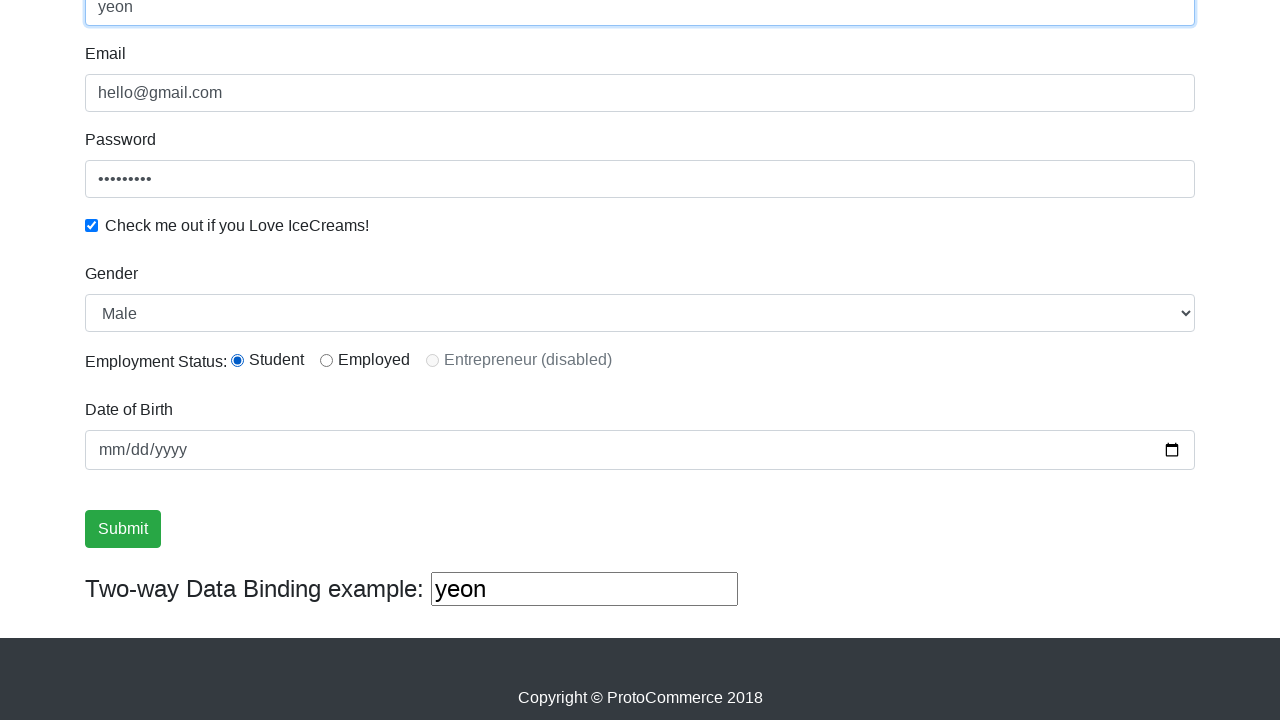

Clicked submit button to submit the form at (123, 529) on input[type='submit']
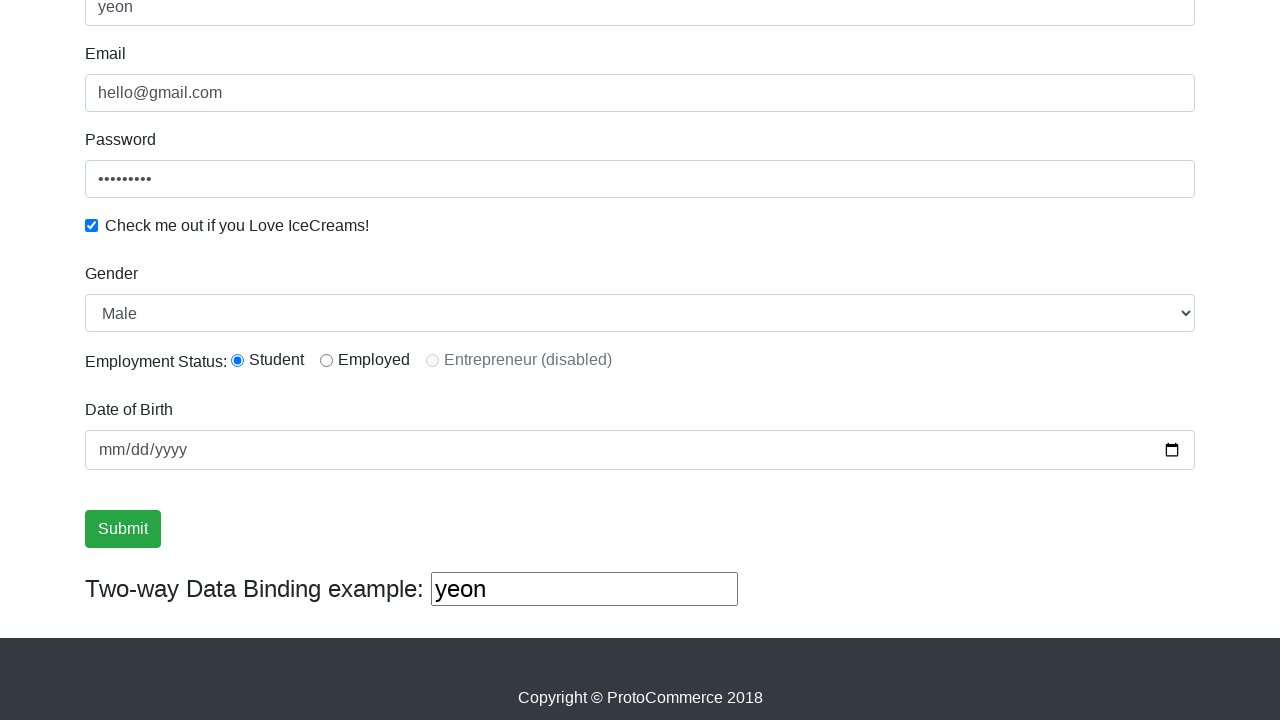

Success message appeared on the page
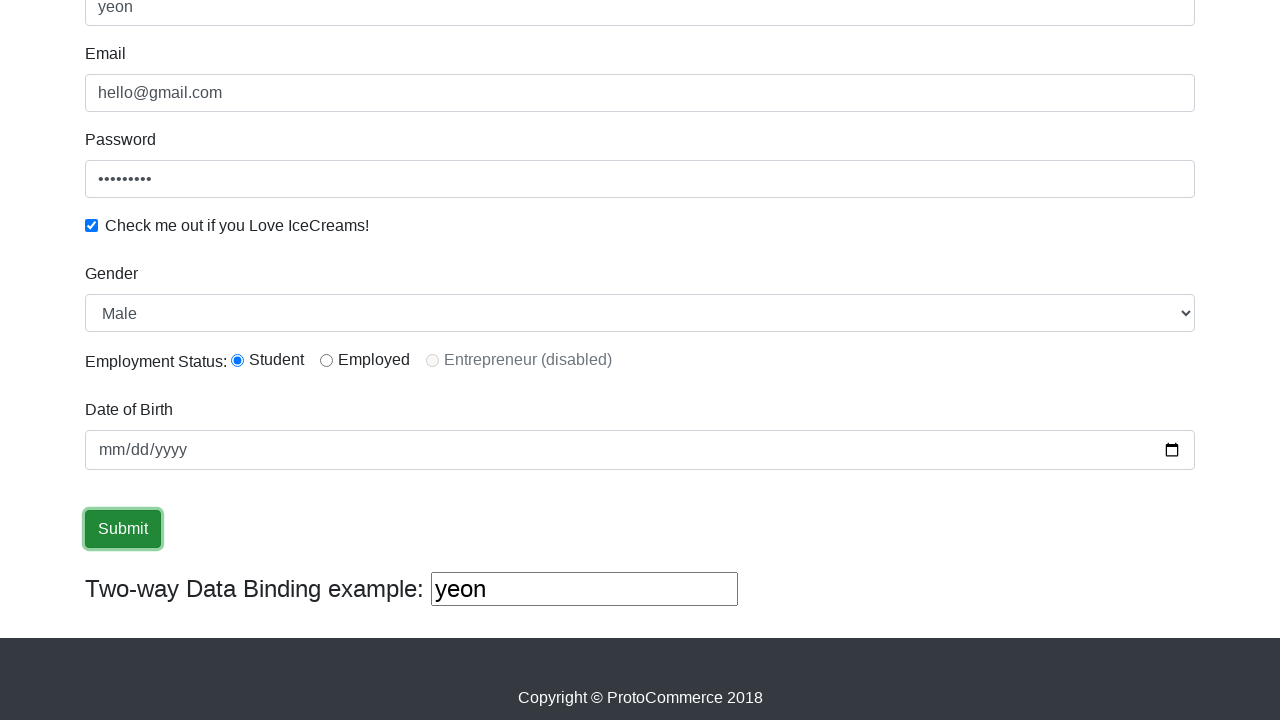

Retrieved success message: '
                    ×
                    Success! The Form has been submitted successfully!.
                  '
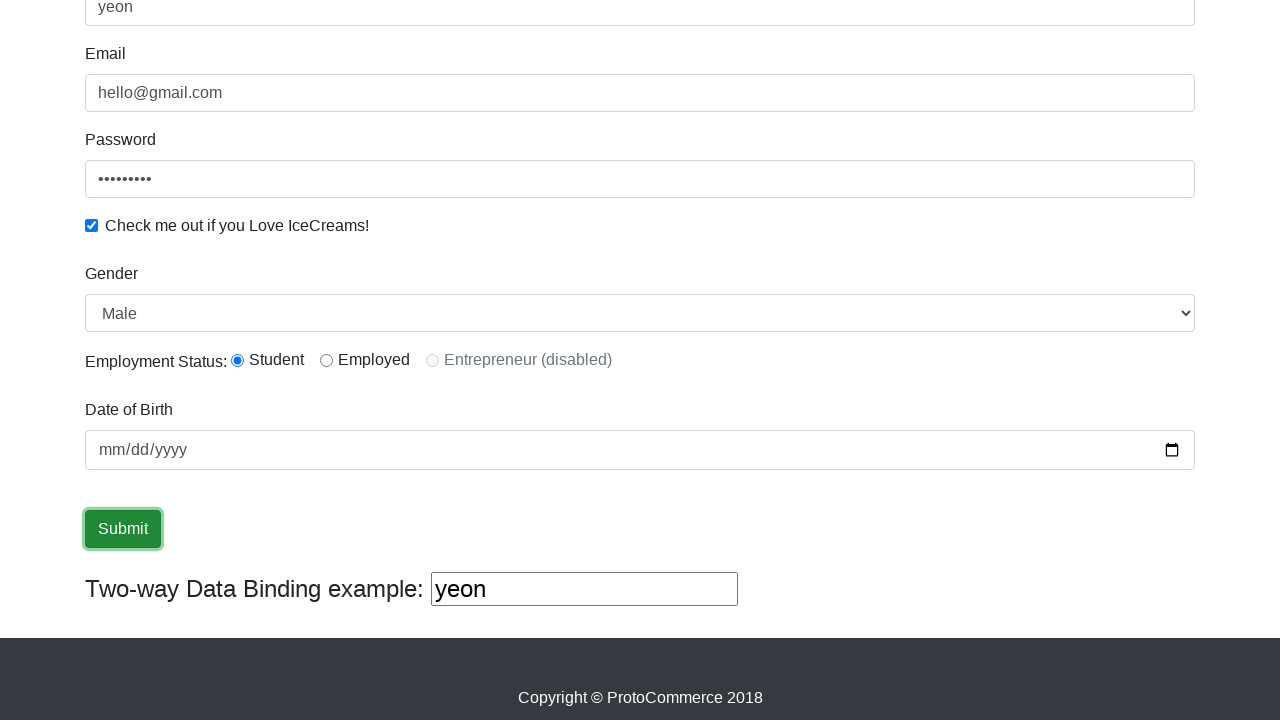

Verified success message contains 'Success'
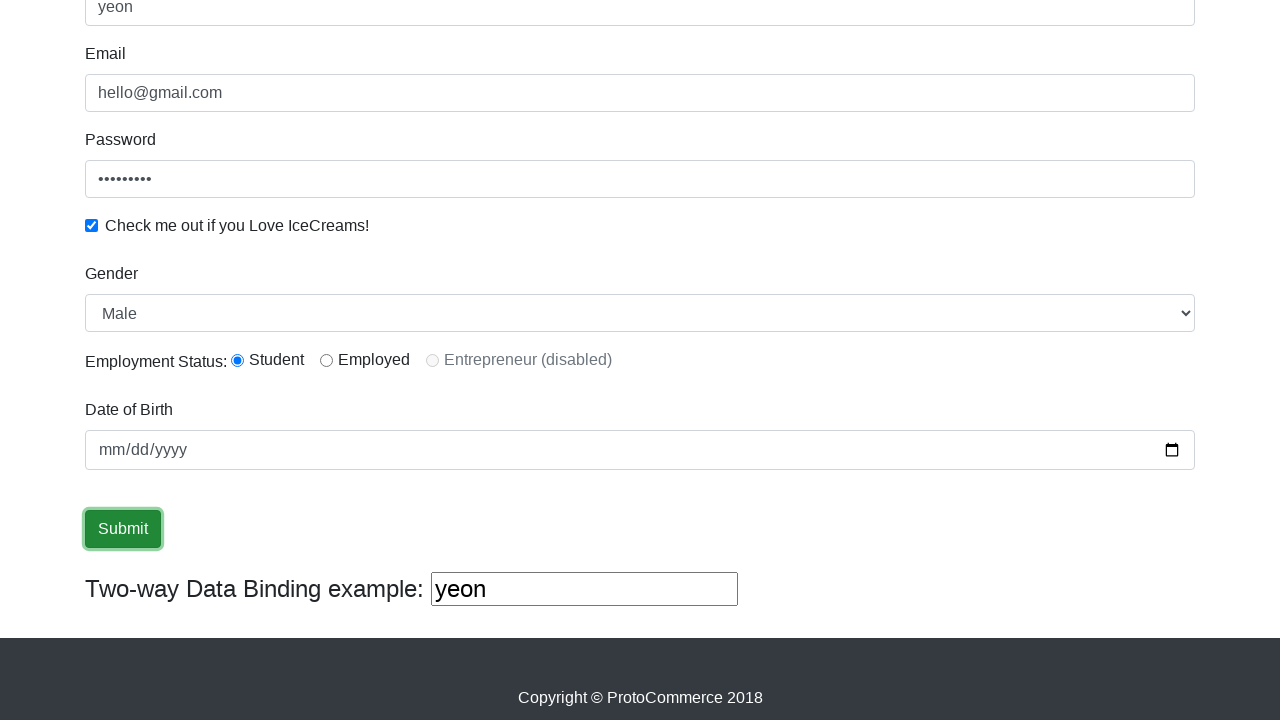

Filled third text input field with 'hello' on (//input[@type='text'])[3]
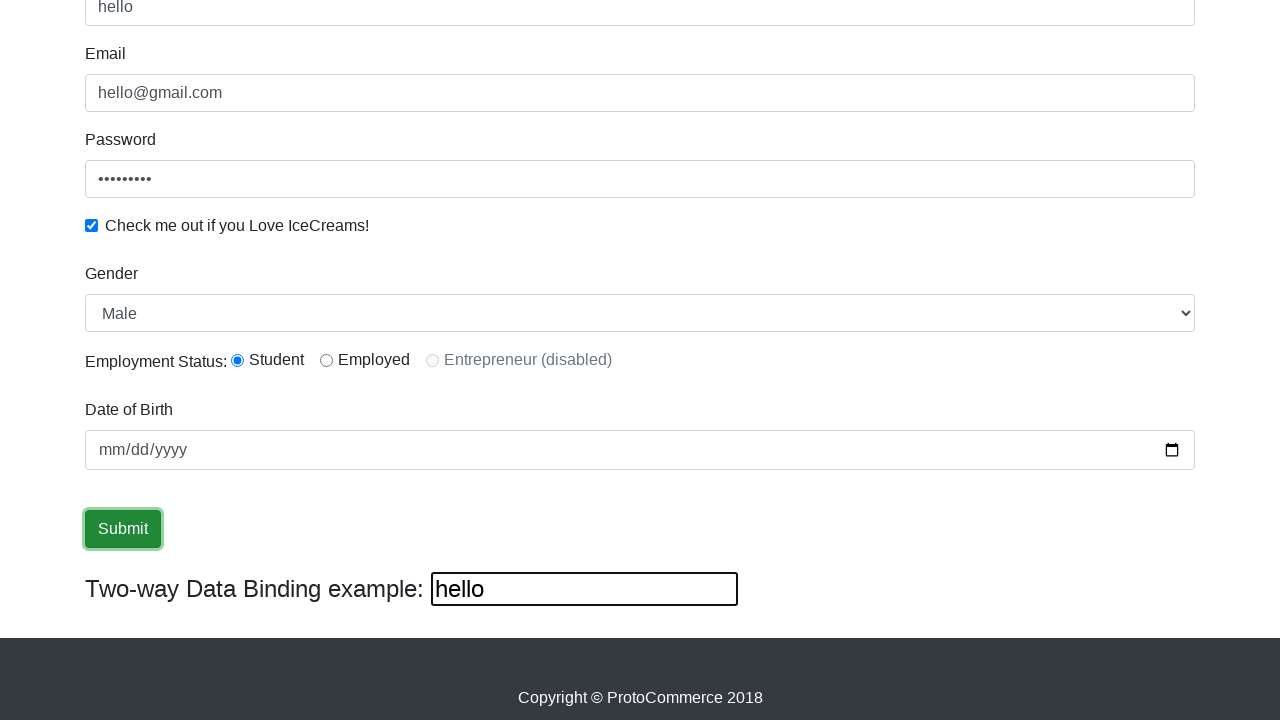

Cleared third text input field on (//input[@type='text'])[3]
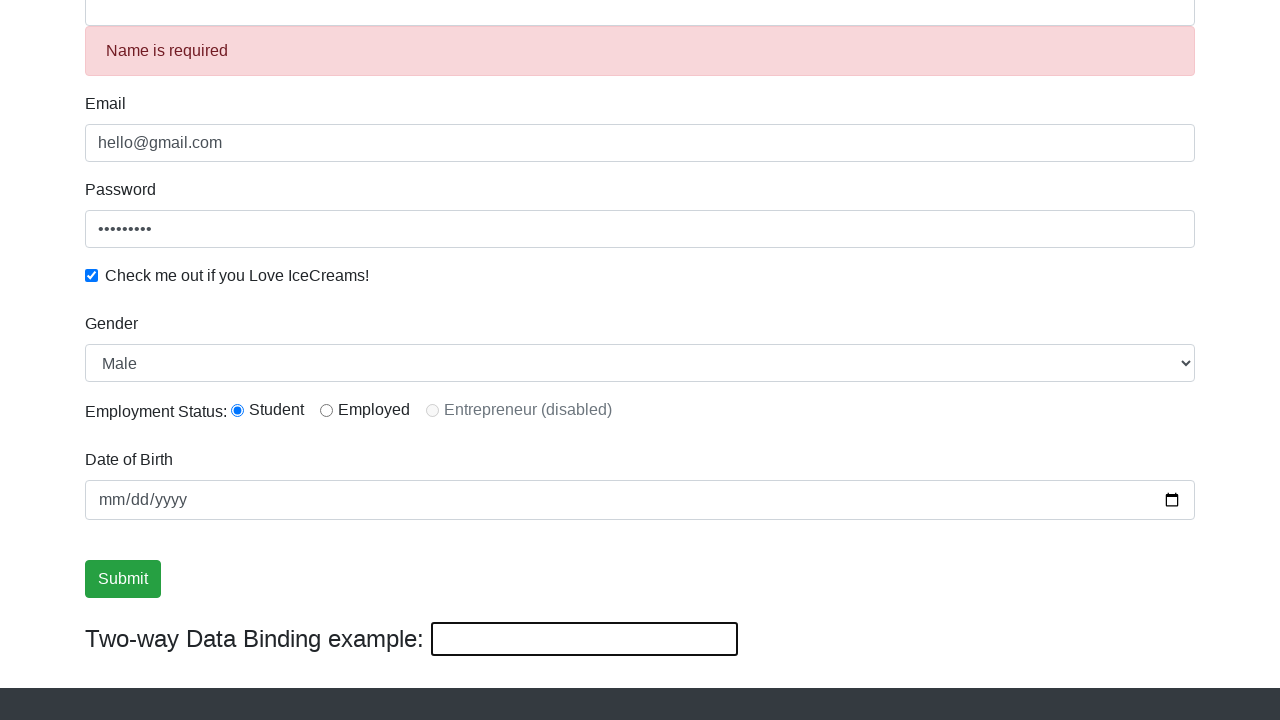

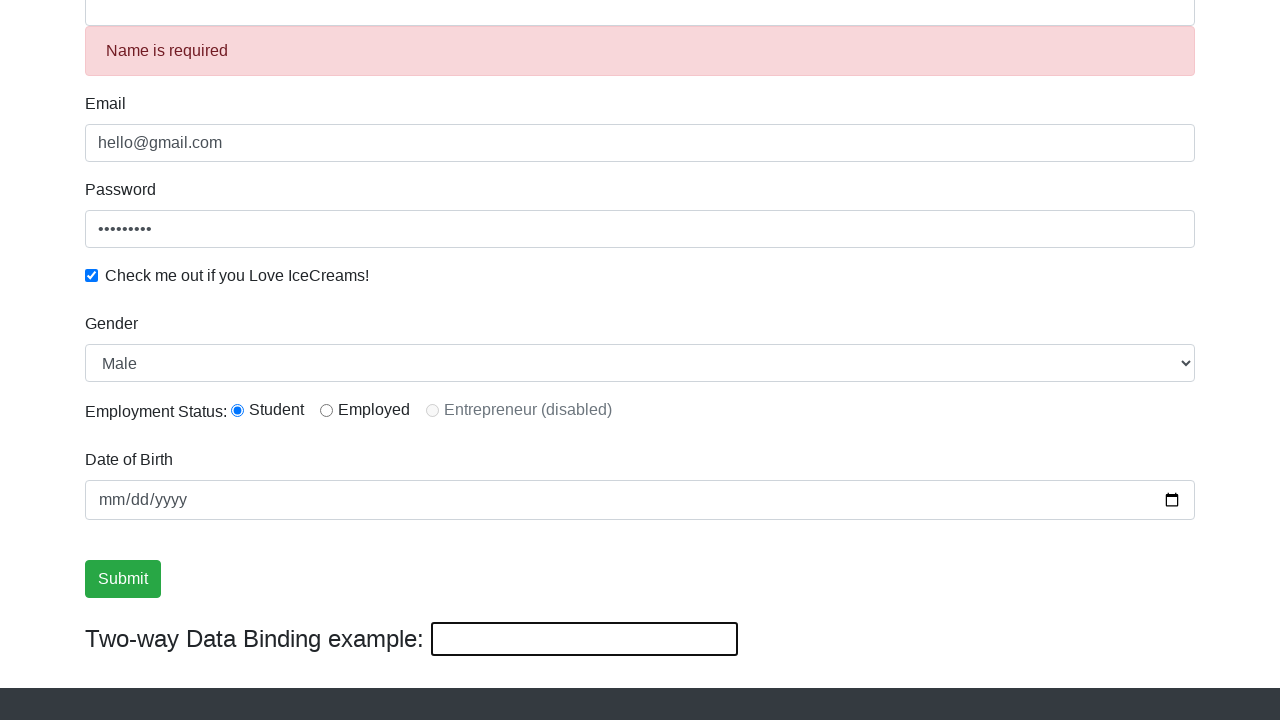